Tests that the todo counter displays the correct number of items as todos are added.

Starting URL: https://demo.playwright.dev/todomvc

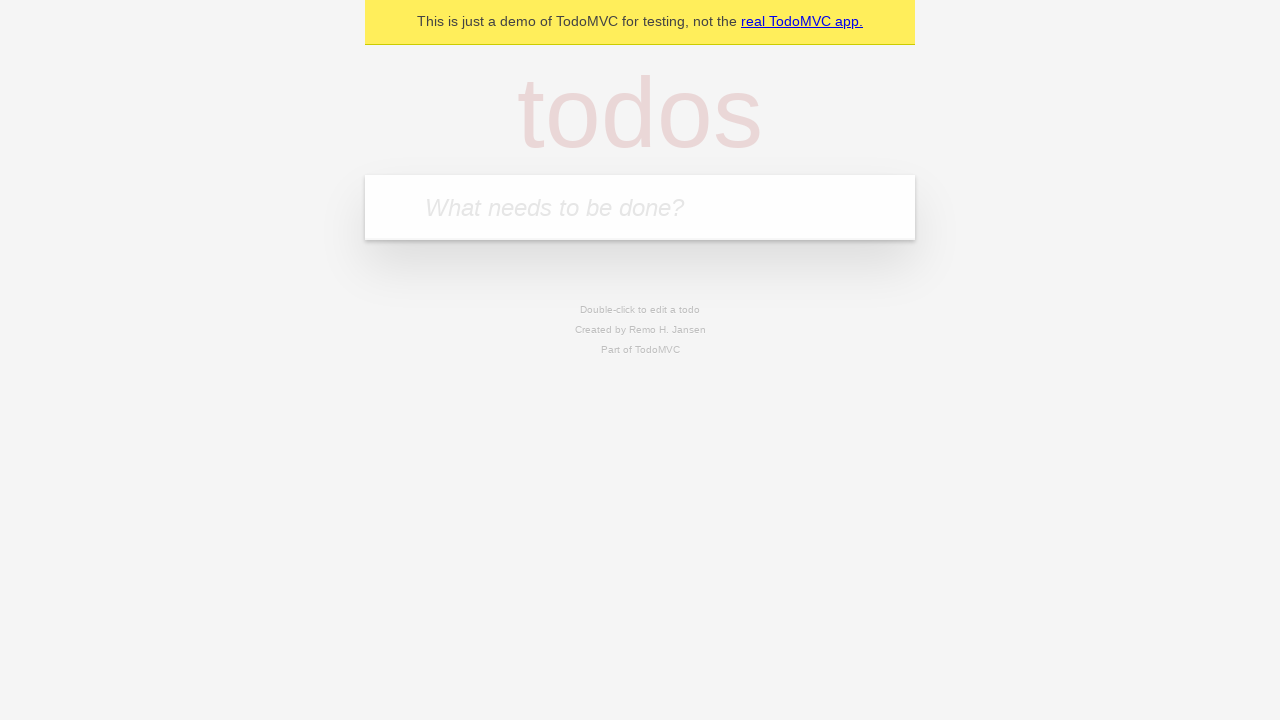

Located the todo input field
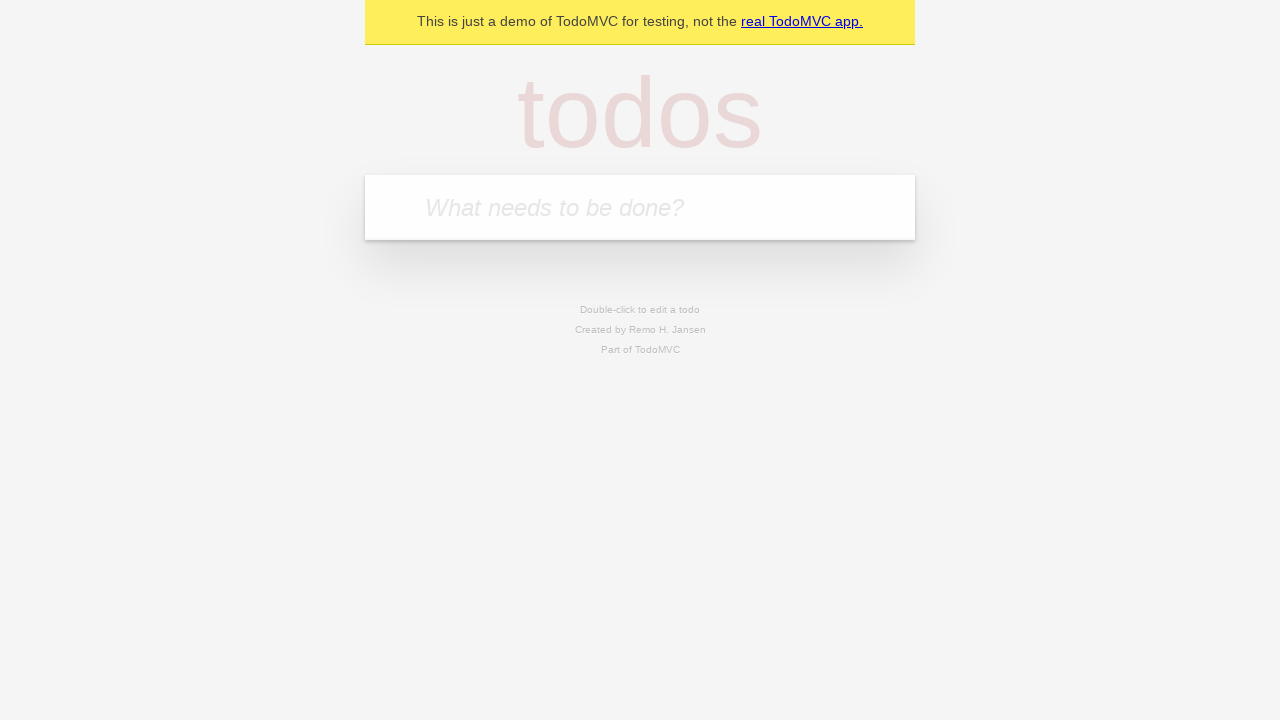

Filled first todo with 'buy some cheese' on internal:attr=[placeholder="What needs to be done?"i]
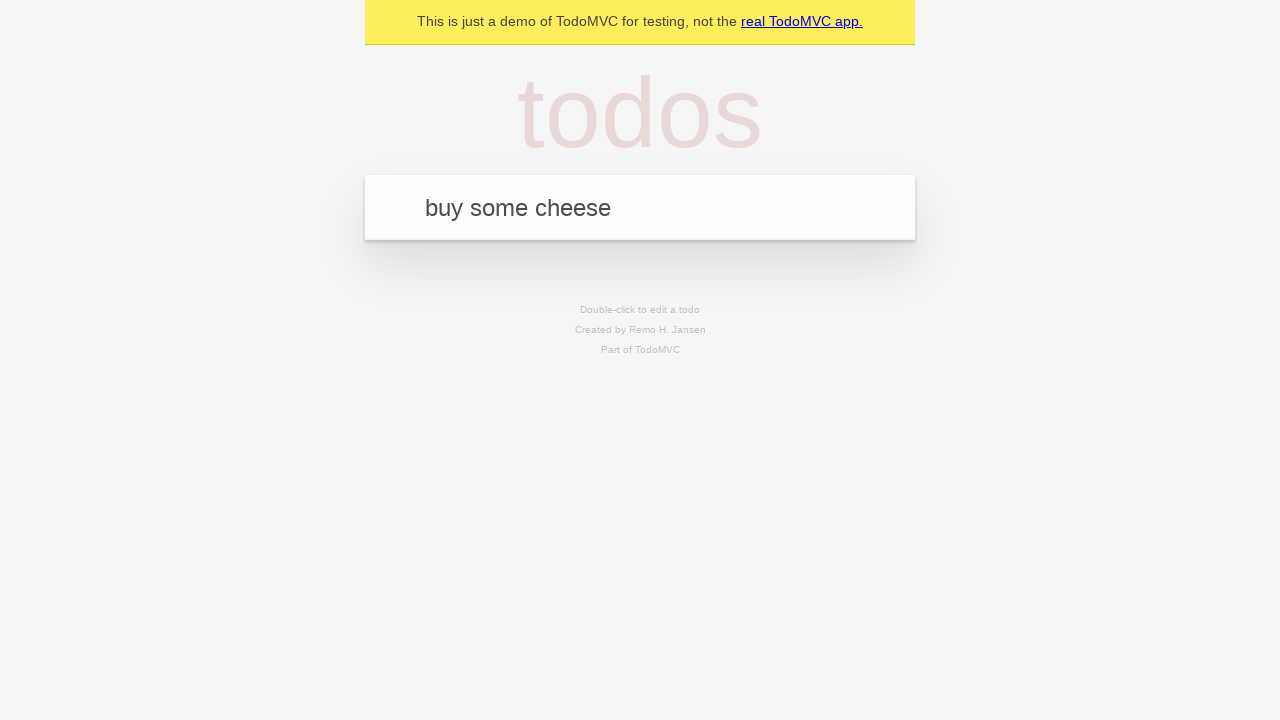

Pressed Enter to add first todo on internal:attr=[placeholder="What needs to be done?"i]
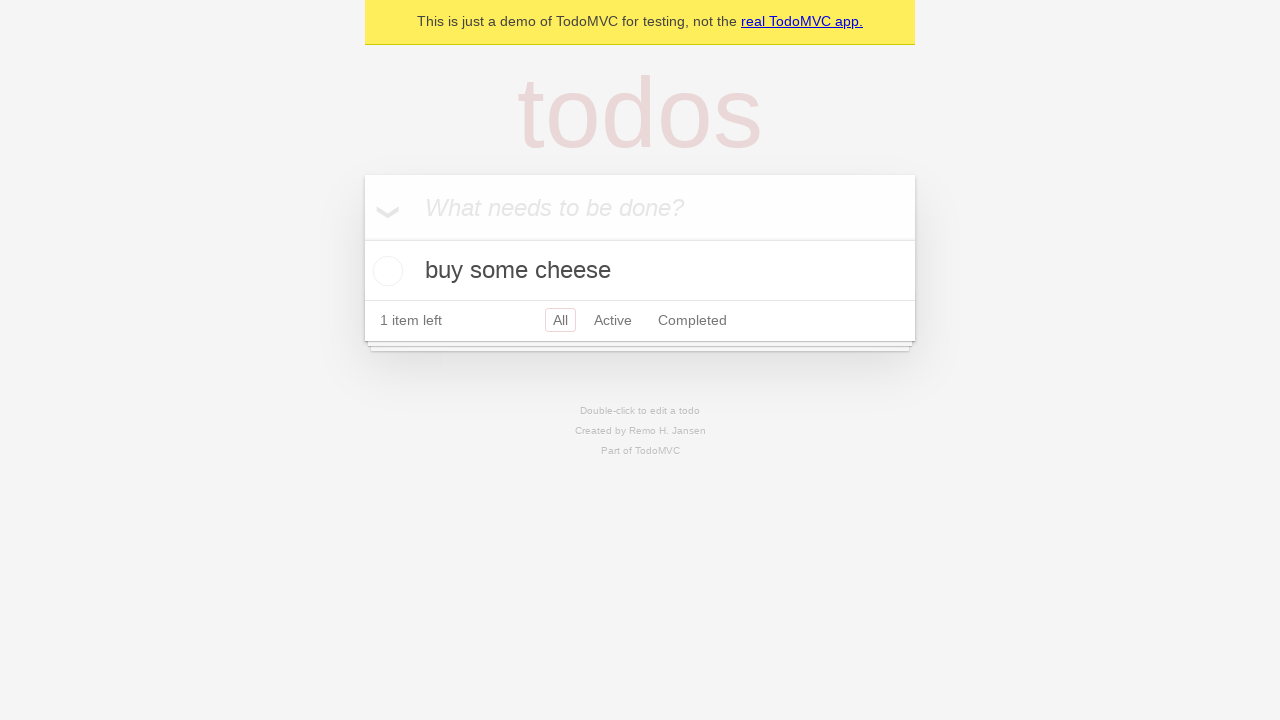

Todo counter element appeared showing 1 item
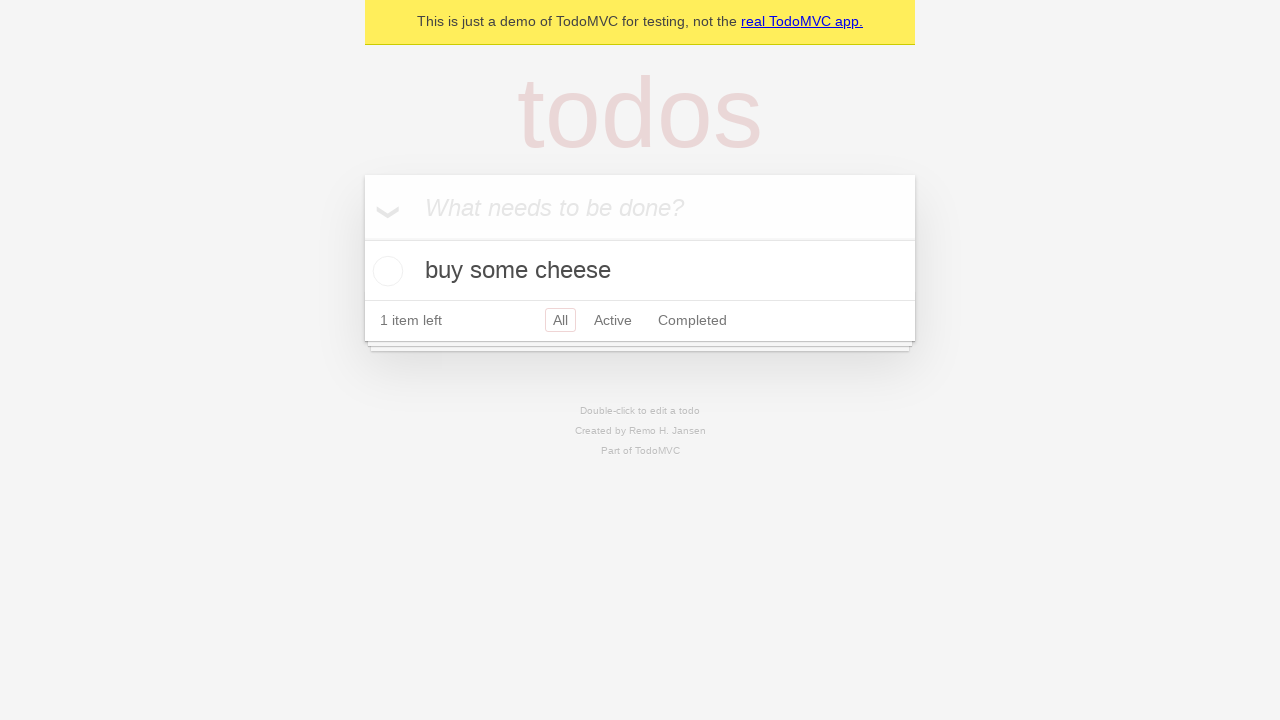

Filled second todo with 'feed the cat' on internal:attr=[placeholder="What needs to be done?"i]
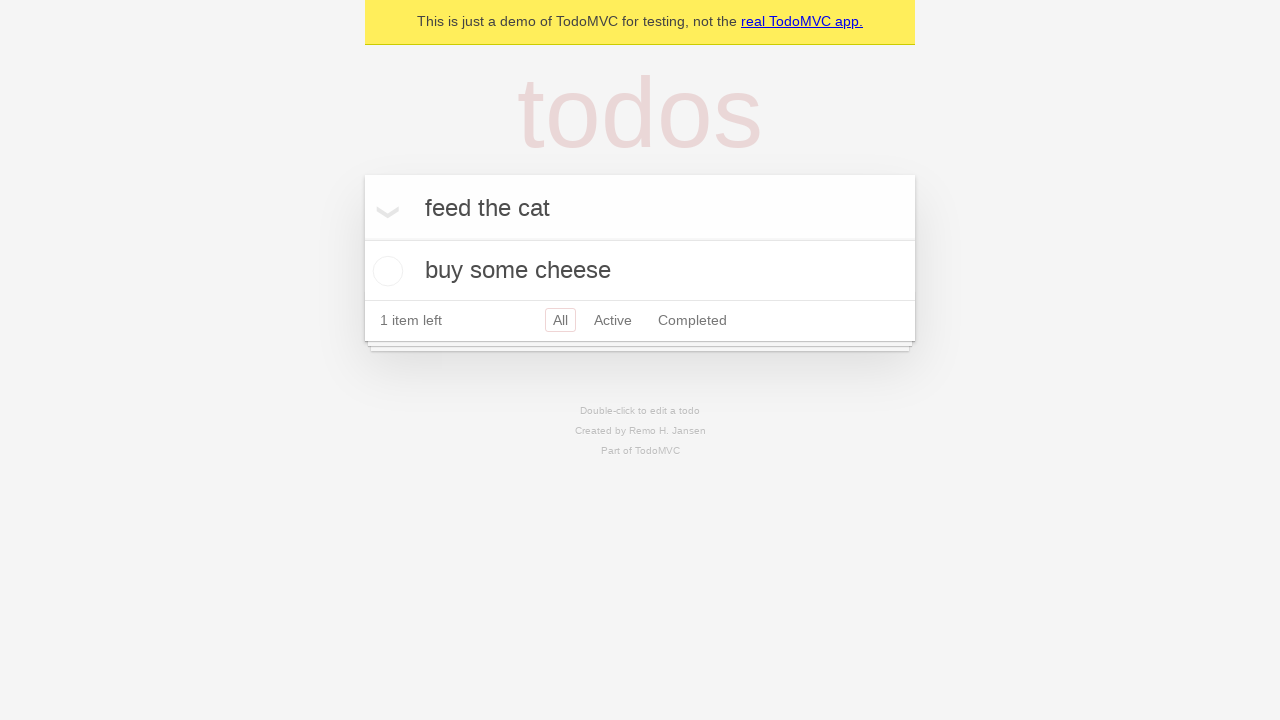

Pressed Enter to add second todo on internal:attr=[placeholder="What needs to be done?"i]
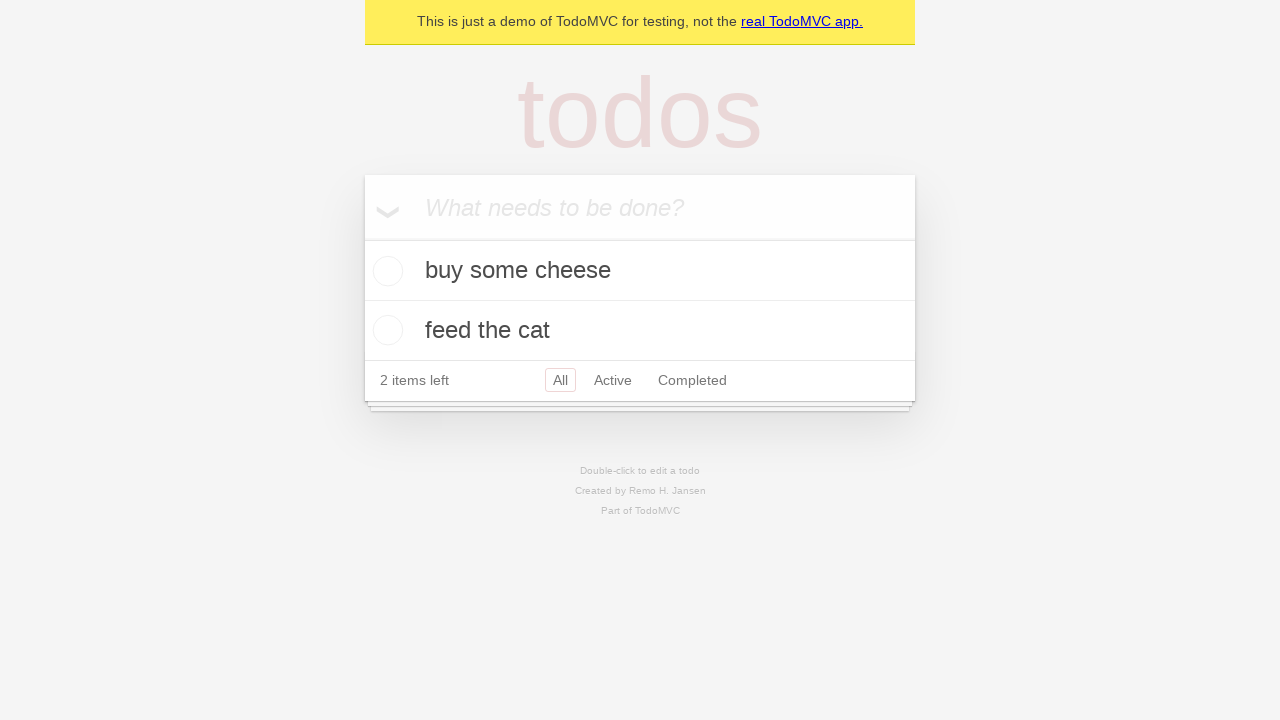

Waited for counter to update after adding second todo
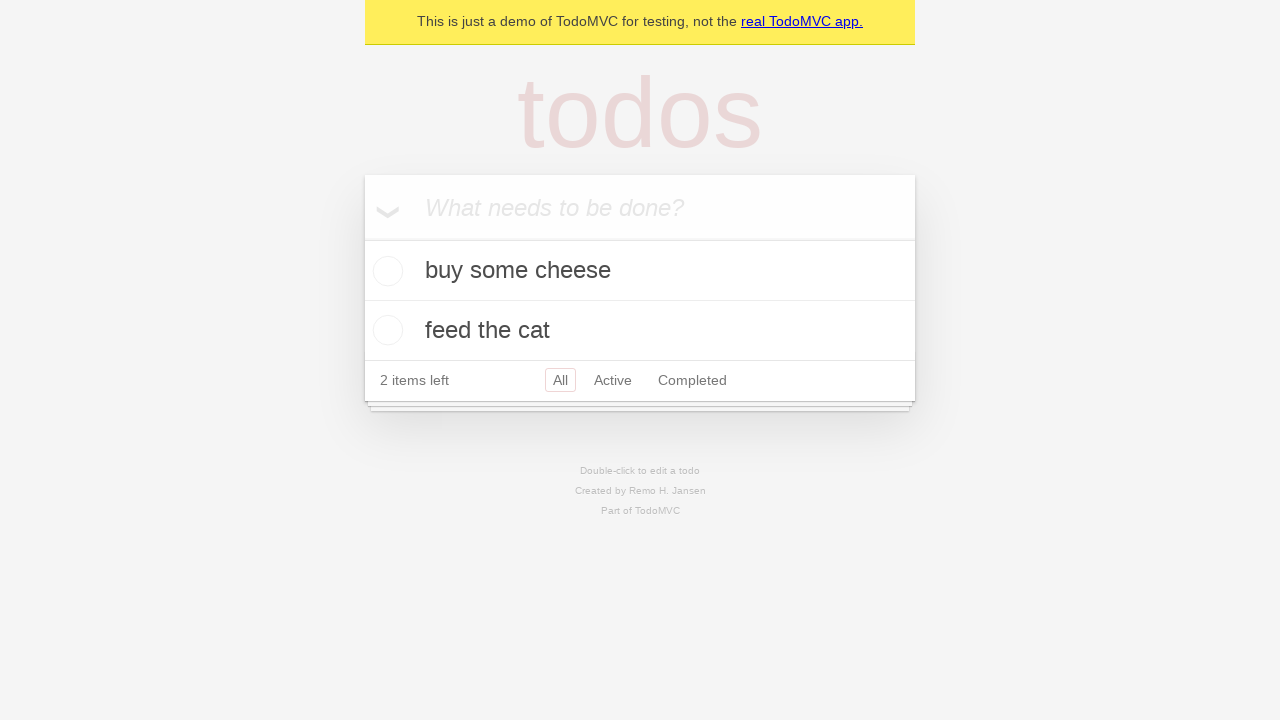

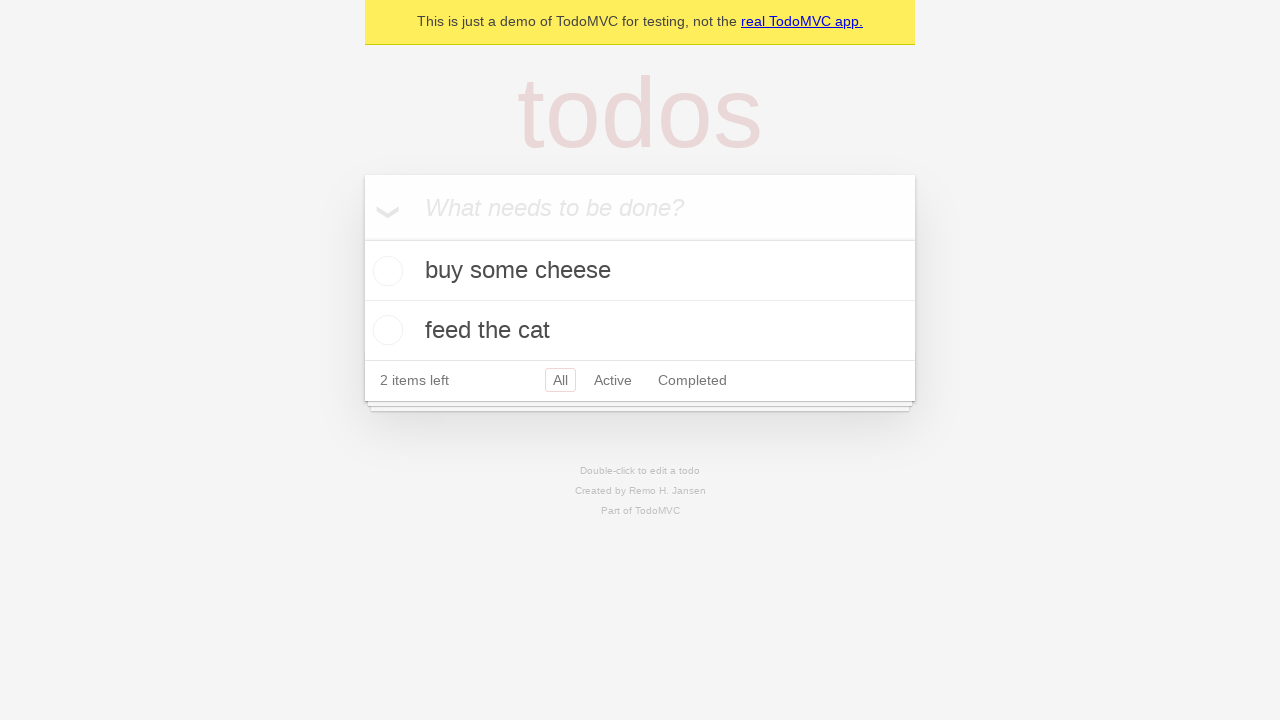